Tests iframe interaction by switching to an iframe and clicking a button within it on the W3Schools Try-It editor

Starting URL: https://www.w3schools.com/js/tryit.asp?filename=tryjs_myfirst

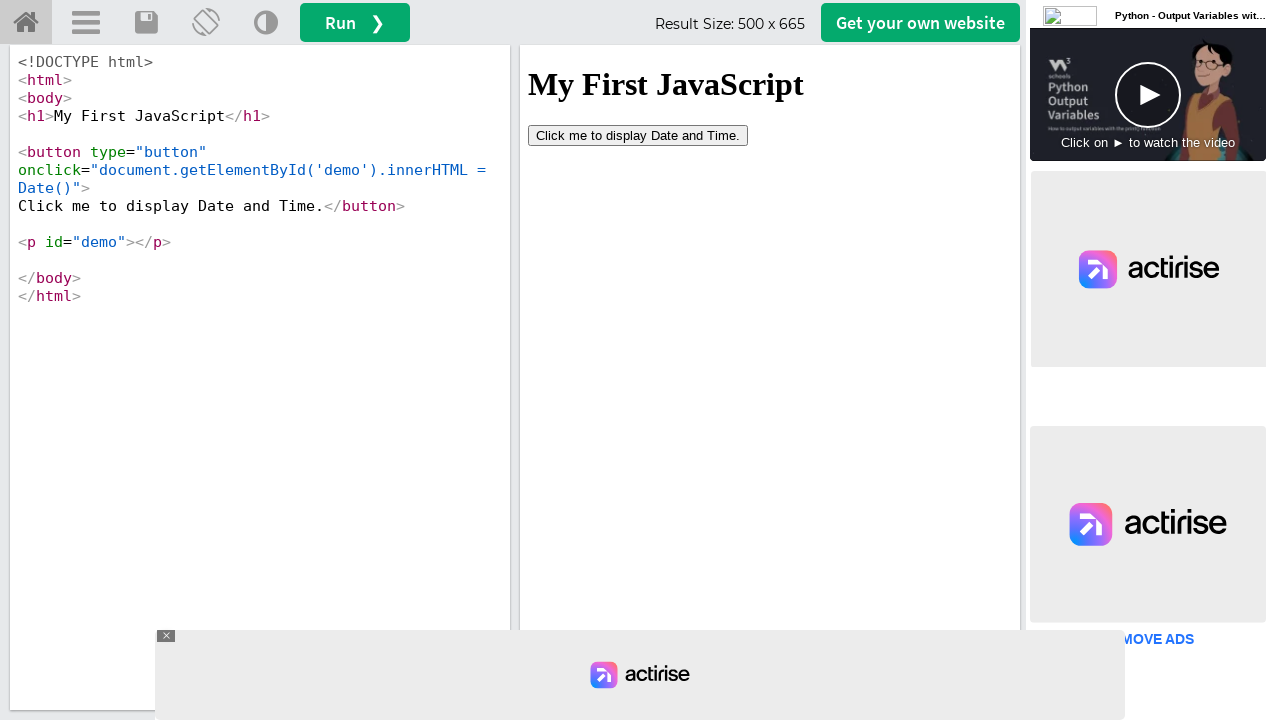

Located iframe with ID 'iframeResult' containing code preview
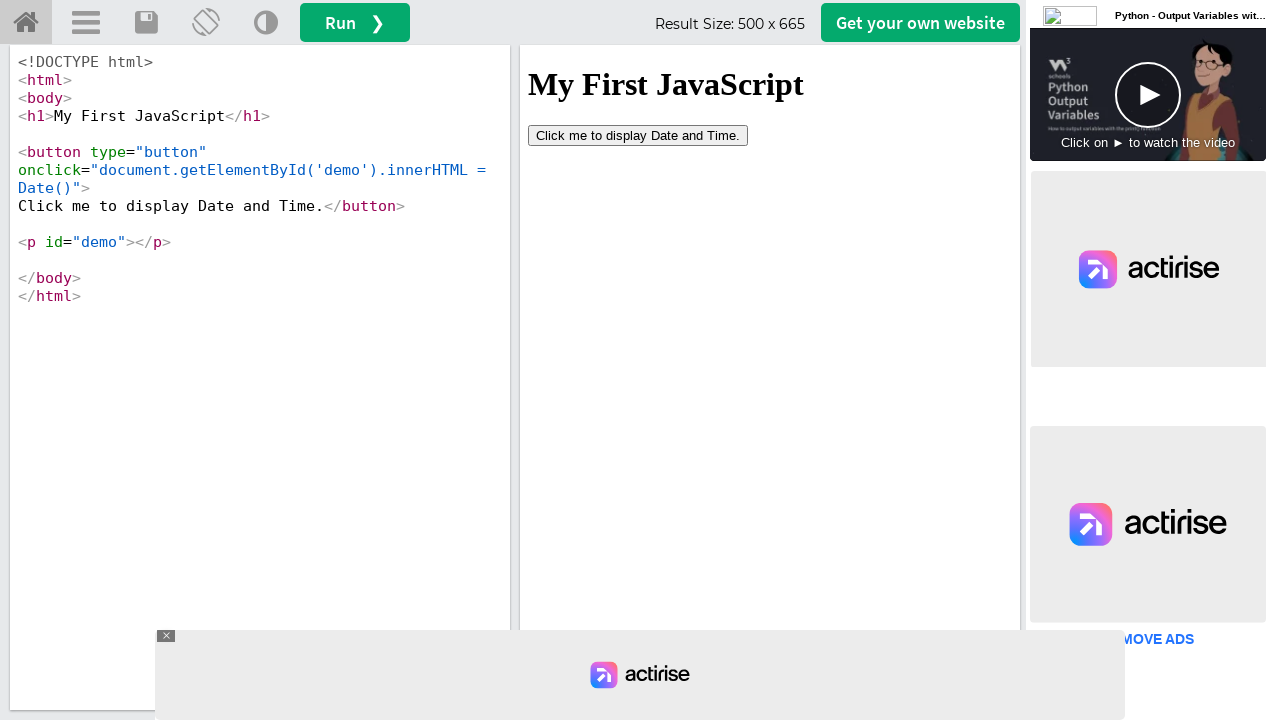

Clicked button within the iframe at (638, 135) on #iframeResult >> internal:control=enter-frame >> button[type='button']
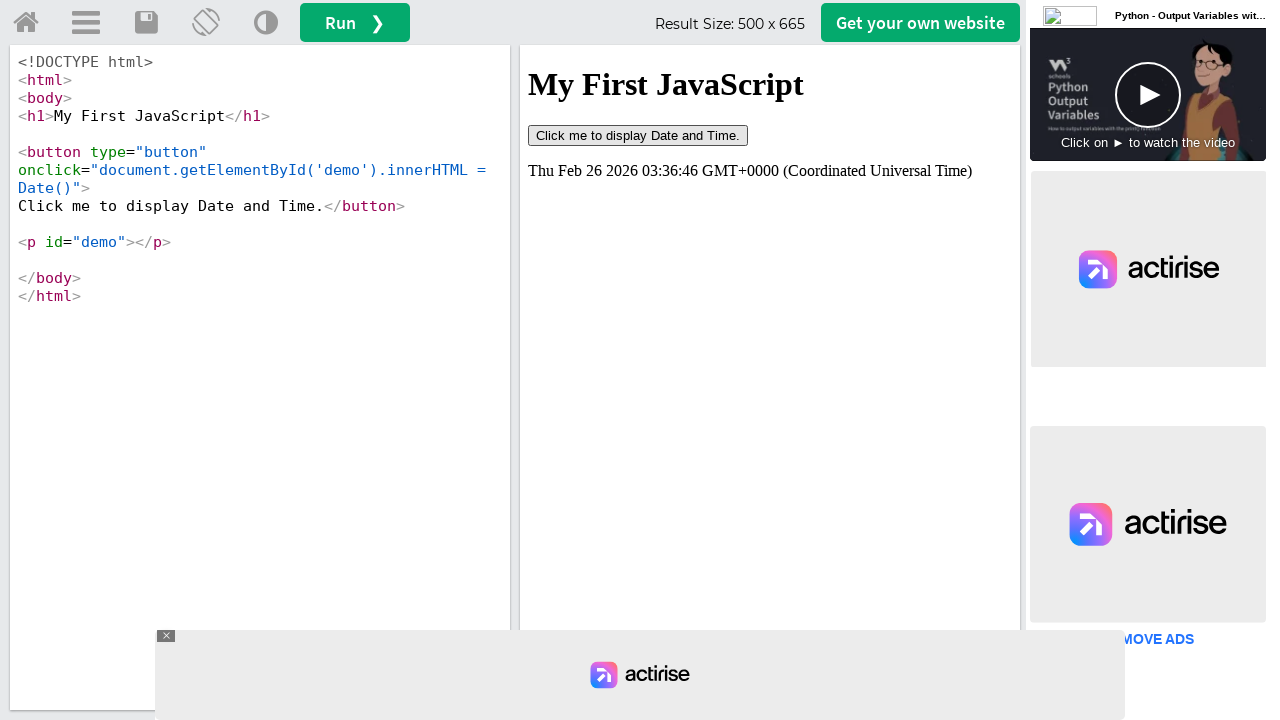

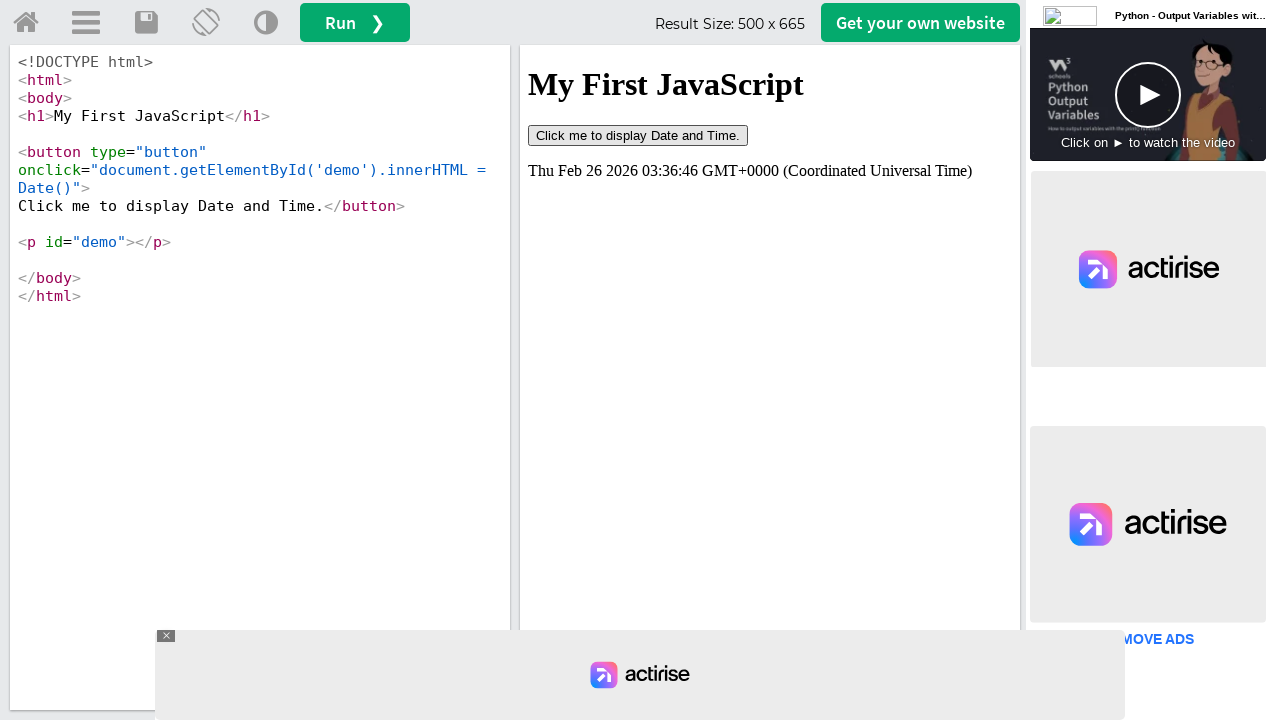